Waits for a price to reach $100, clicks a book button, solves a mathematical captcha, and submits the answer

Starting URL: http://suninjuly.github.io/explicit_wait2.html

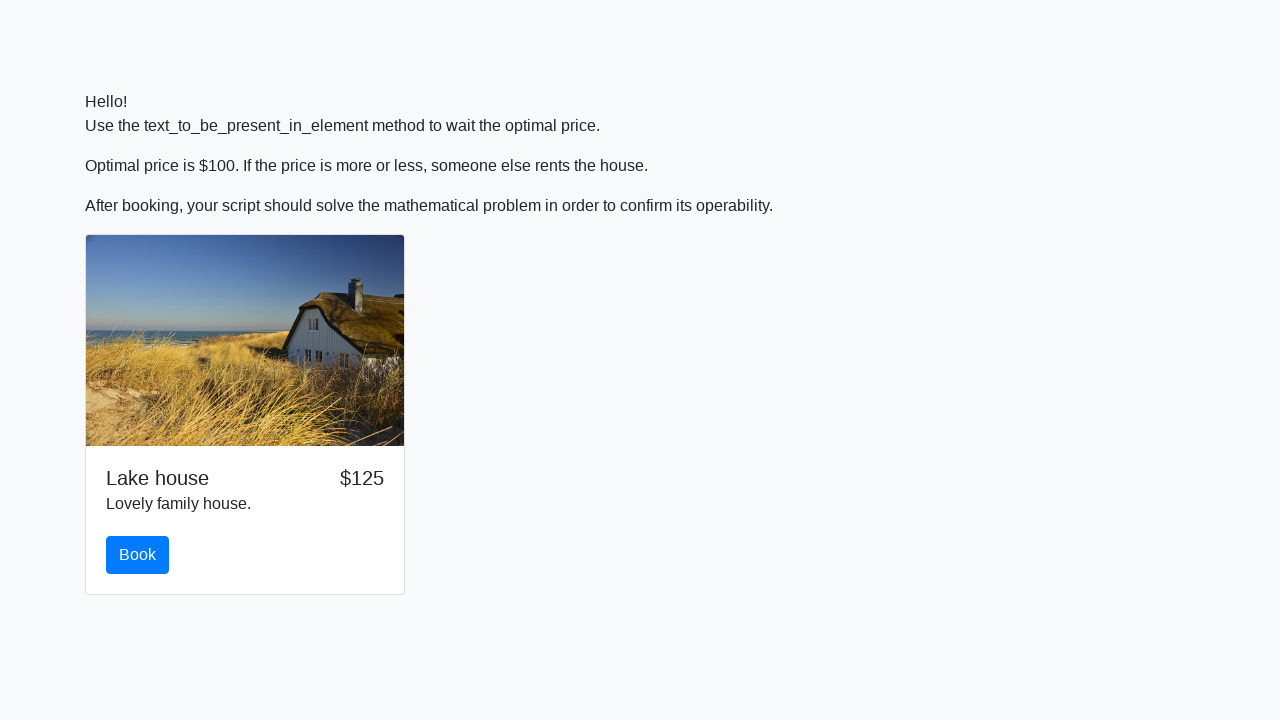

Waited for price to reach $100
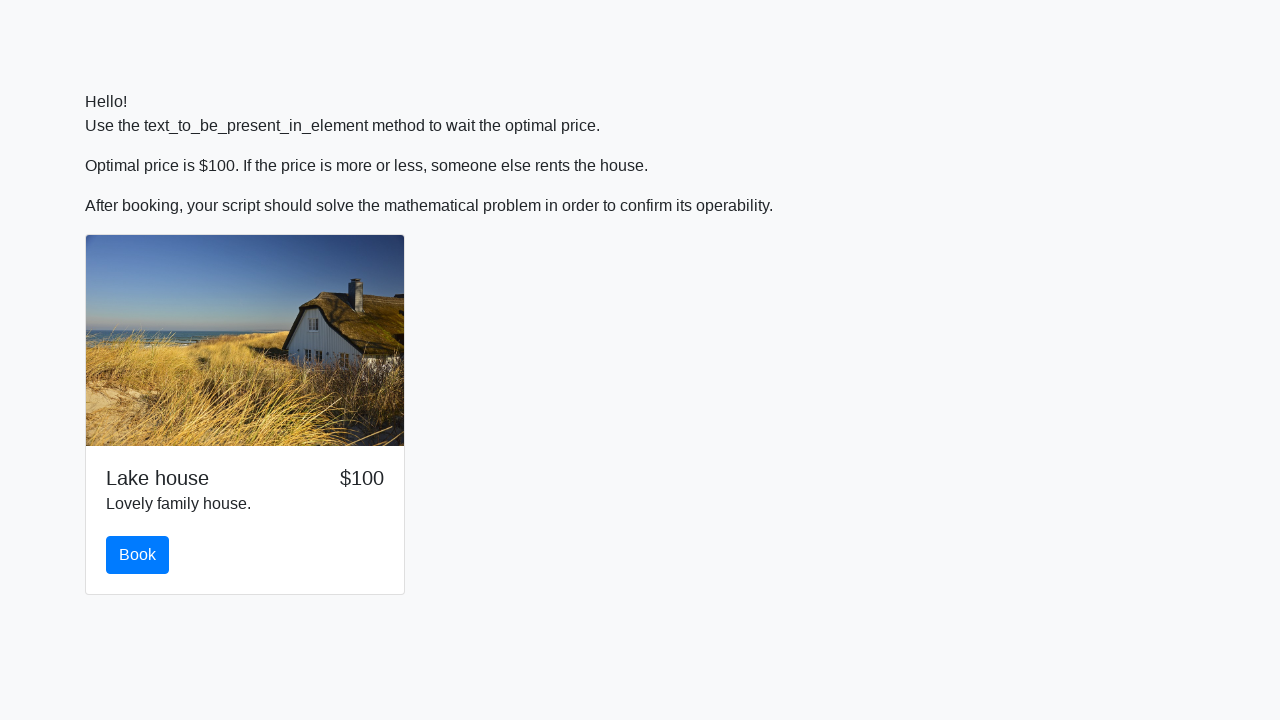

Clicked the book button at (138, 555) on #book
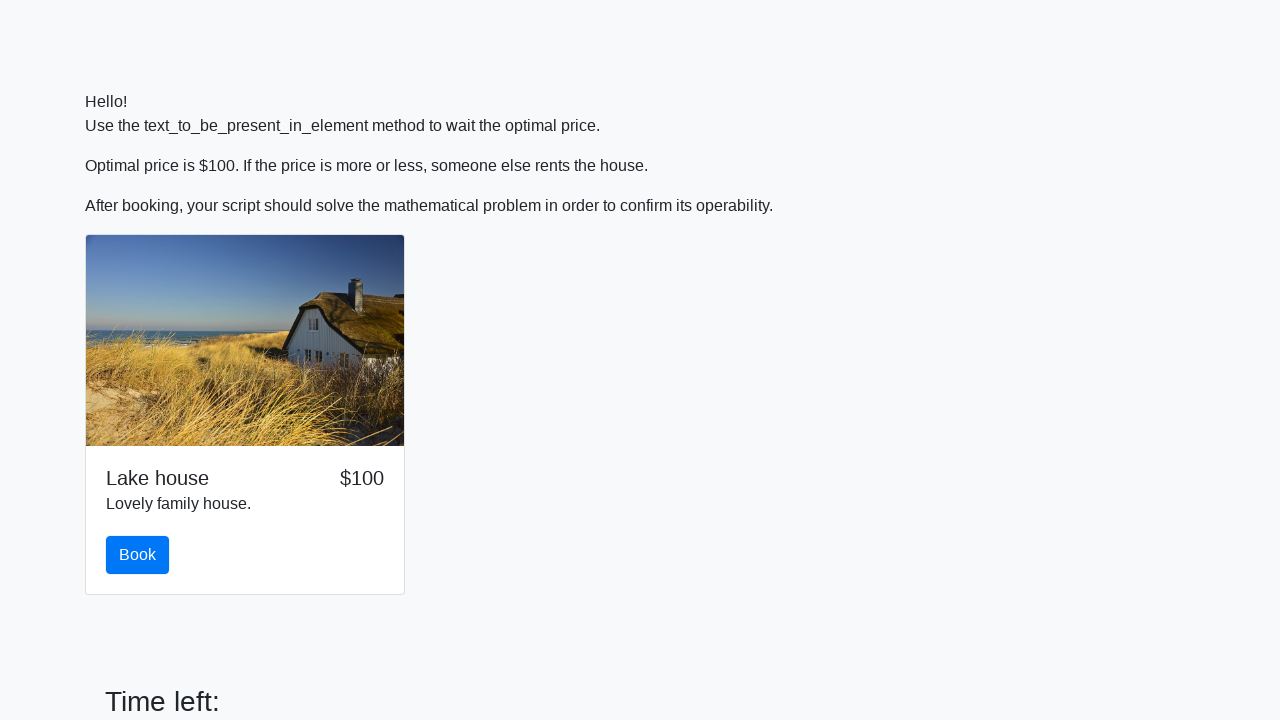

Retrieved input value: 21
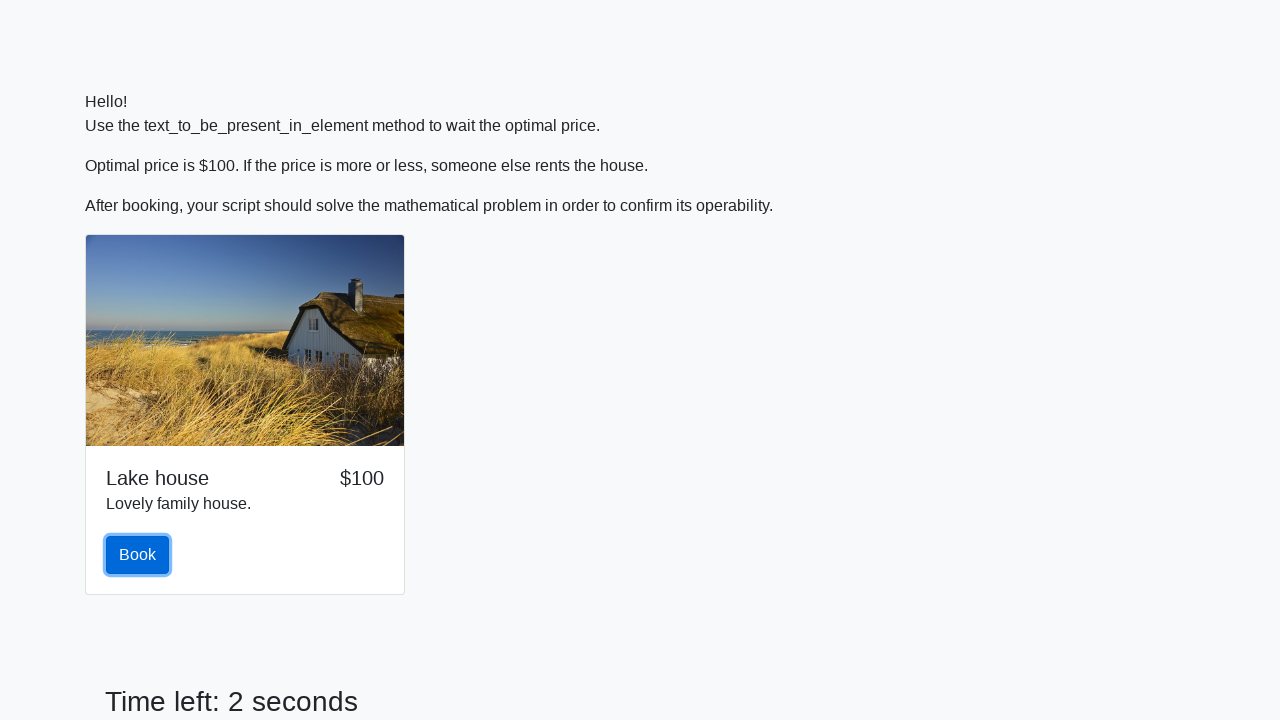

Calculated mathematical captcha answer: 2.30656393314411
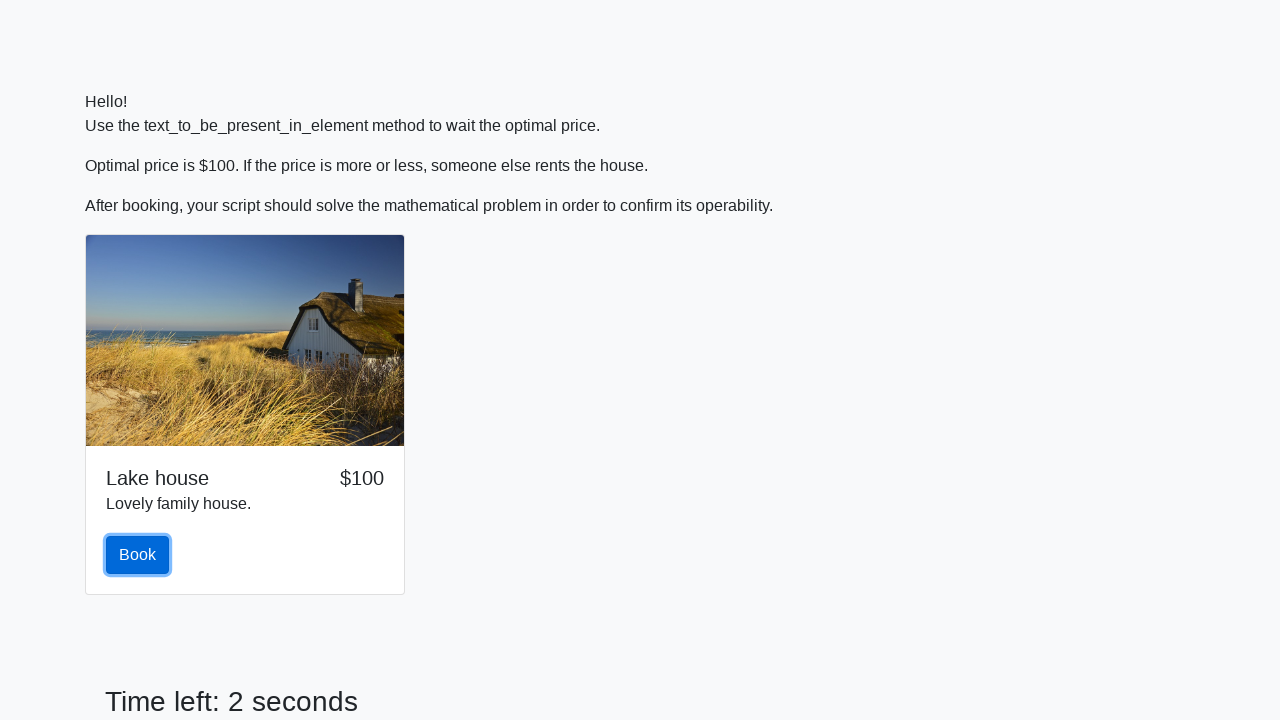

Filled in the captcha answer on #answer
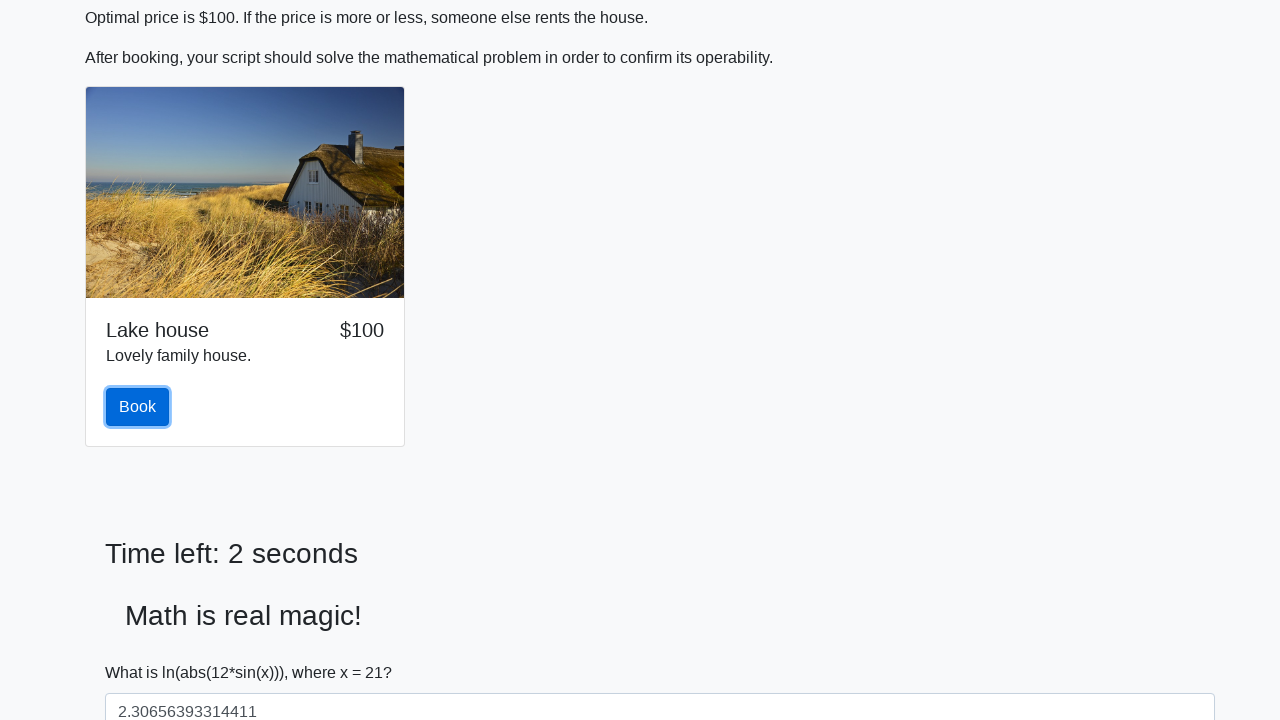

Clicked the solve button to submit the answer at (143, 651) on #solve
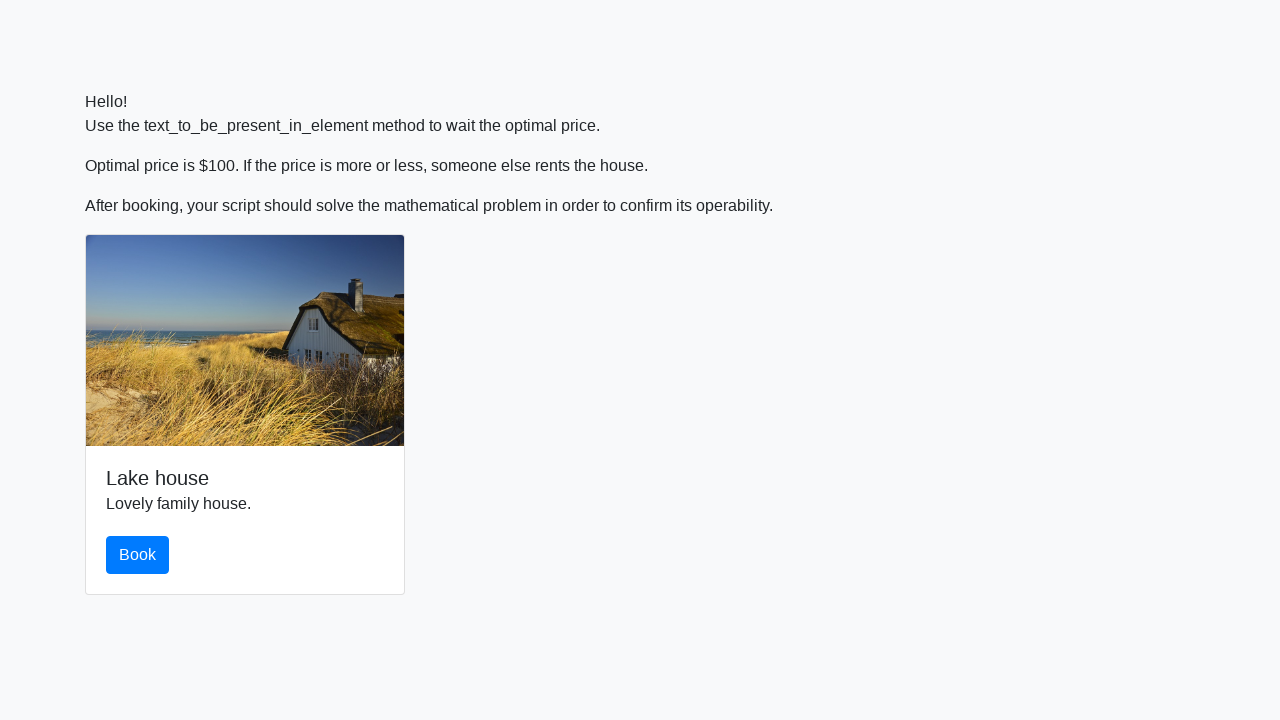

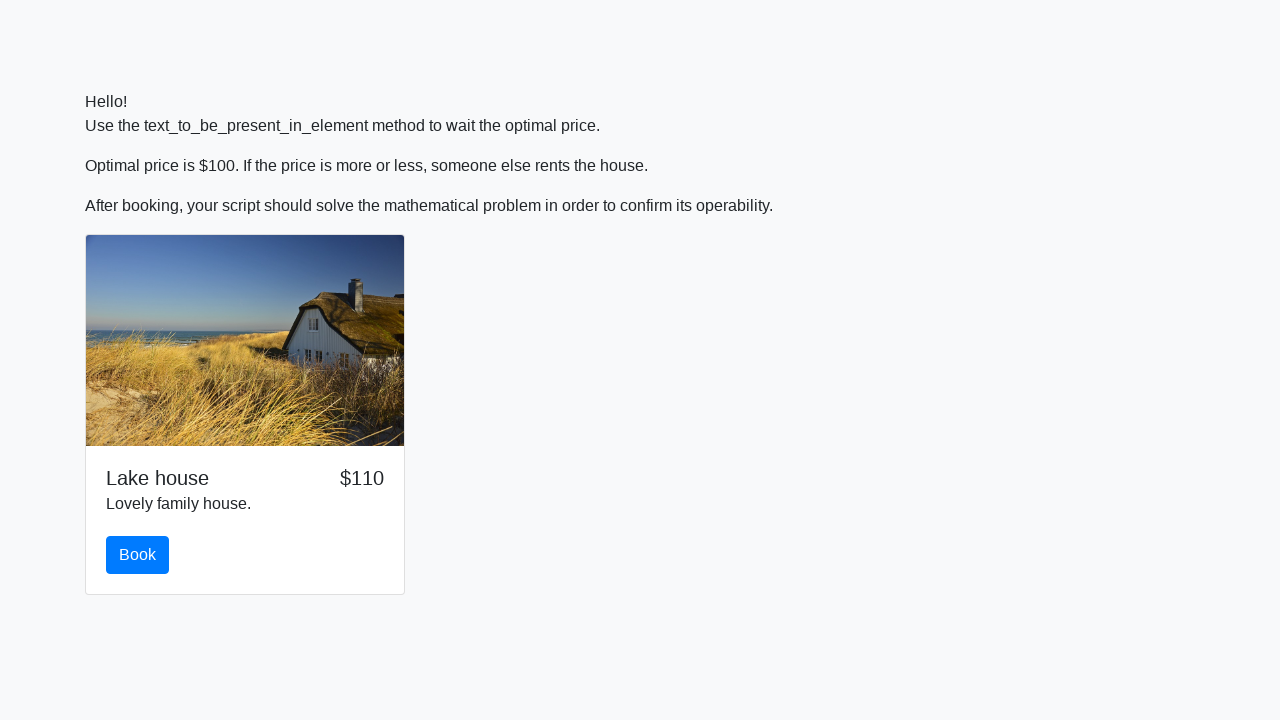